Navigates from the Elements main page to the Buttons page using the side menu

Starting URL: https://demoqa.com/elements

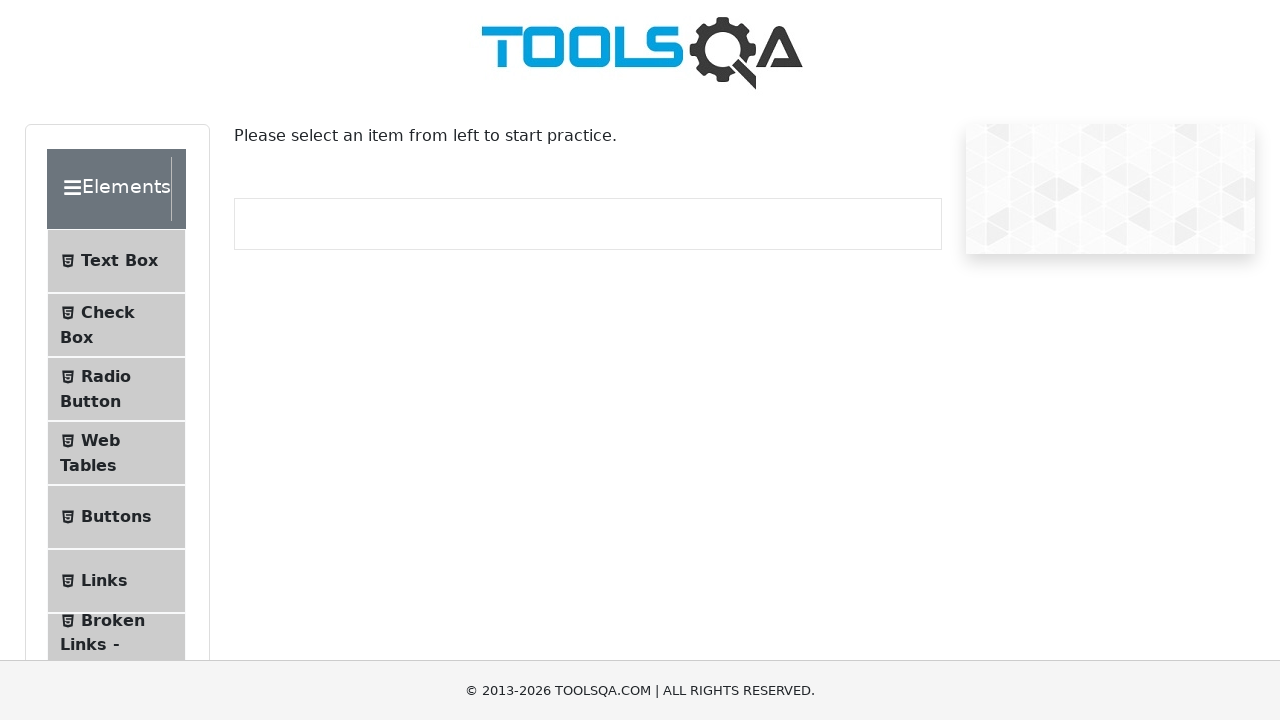

Clicked on Buttons option in the side menu at (116, 517) on span:has-text('Buttons'):not(:has-text('Radio'))
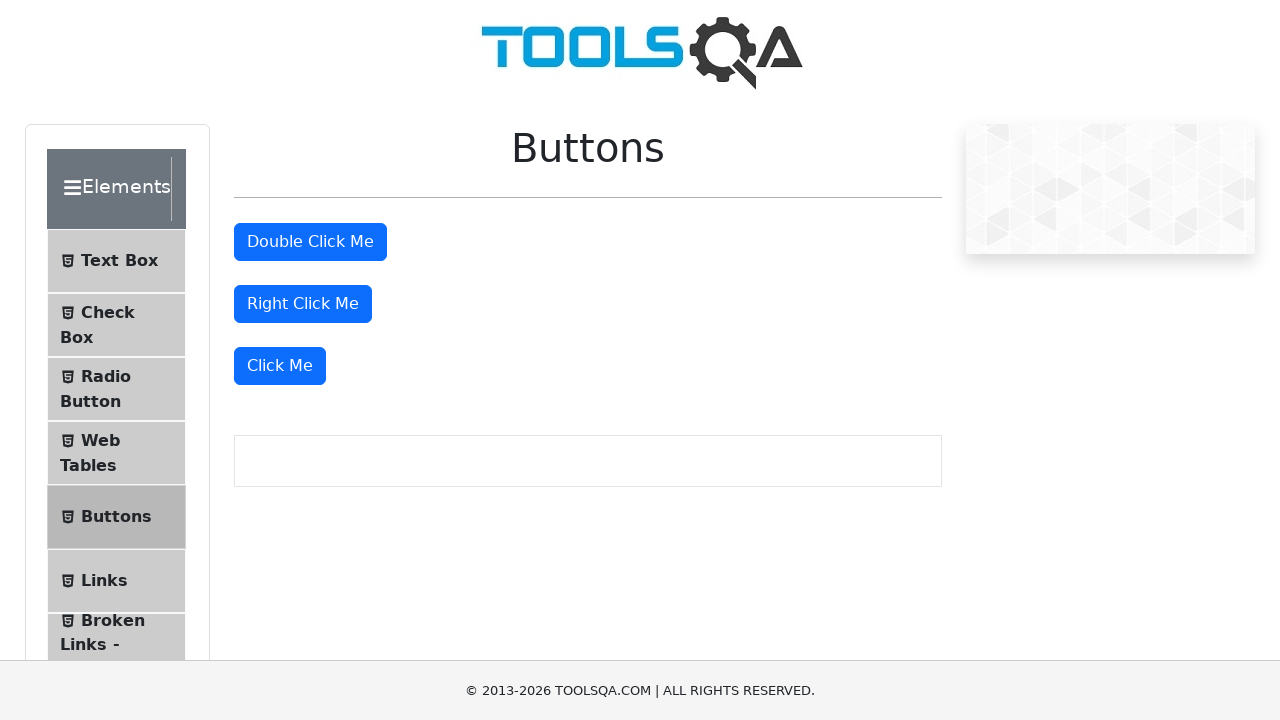

Verified navigation to Buttons page by waiting for URL to match '**/buttons'
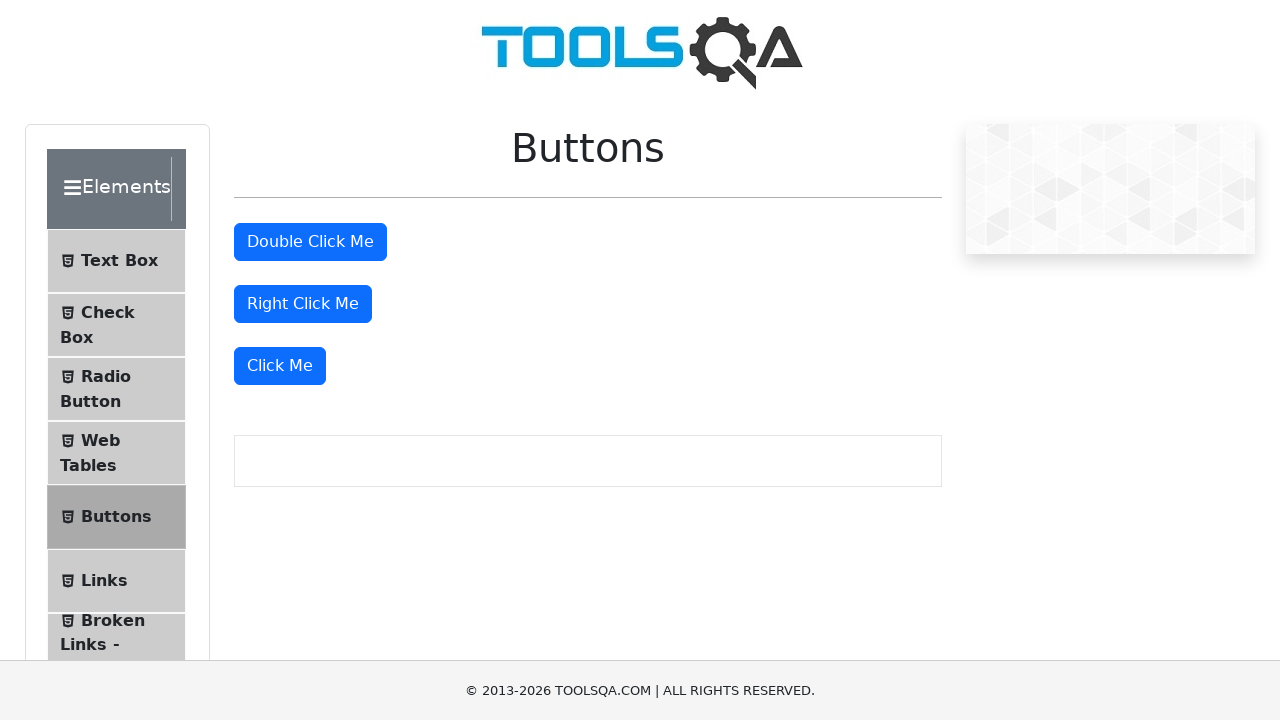

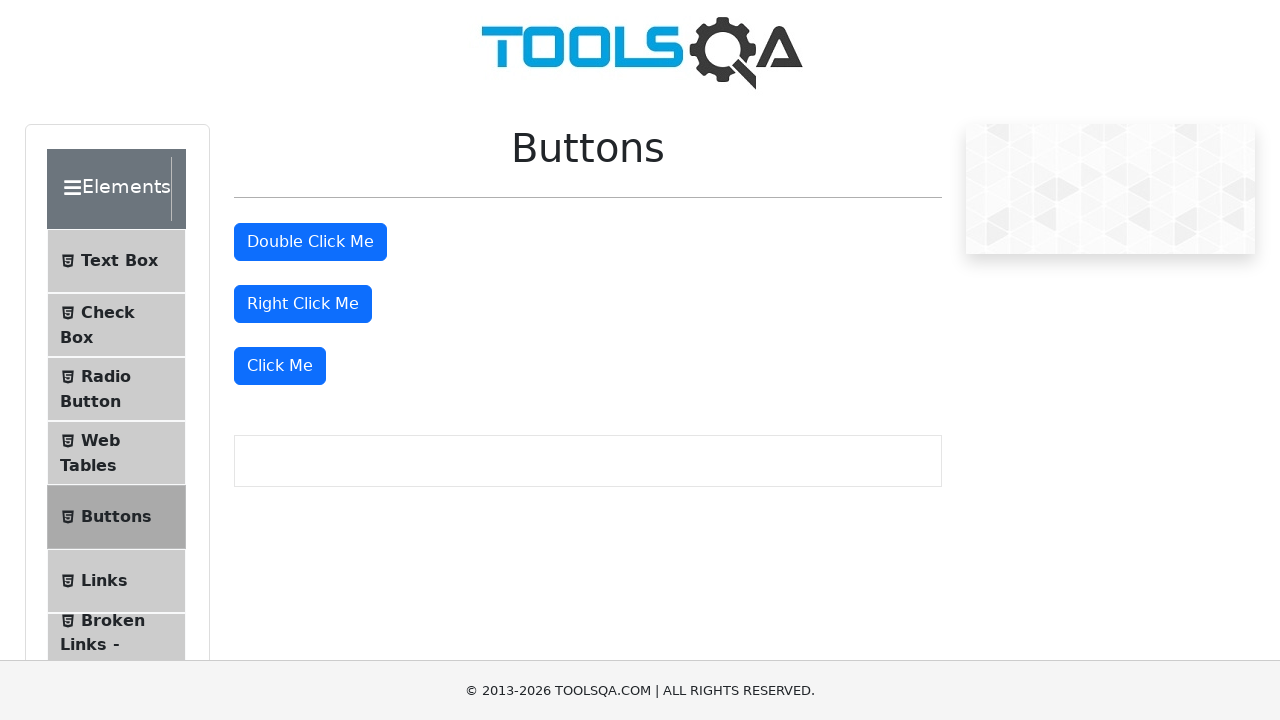